Tests checkbox functionality by clicking Honda and BMW checkboxes

Starting URL: https://www.letskodeit.com/practice

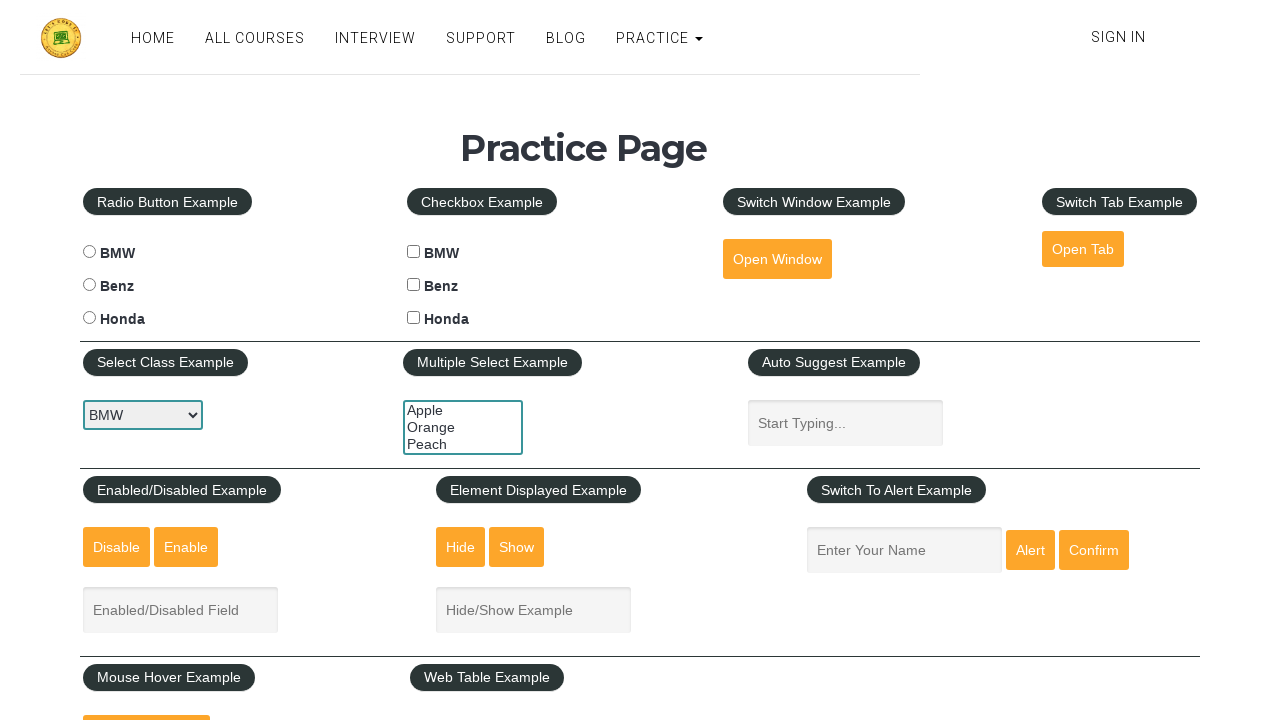

Clicked Honda checkbox at (414, 318) on #hondacheck
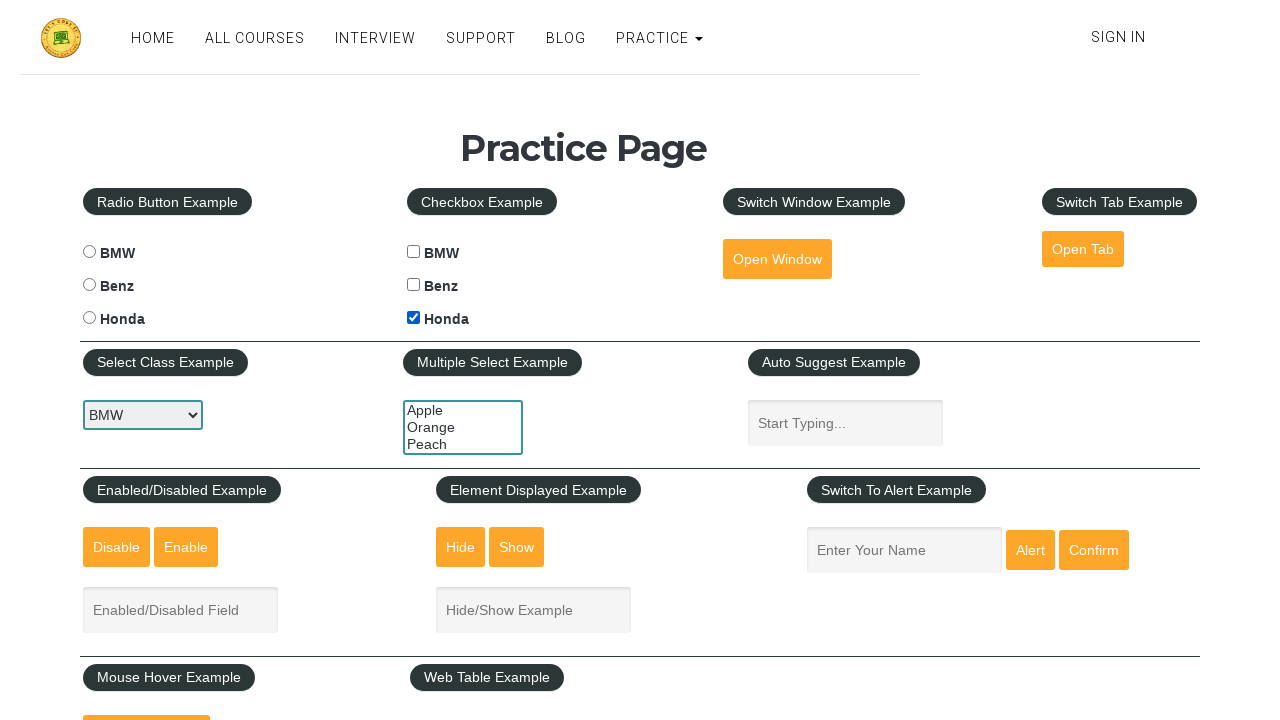

Clicked BMW checkbox at (414, 252) on #bmwcheck
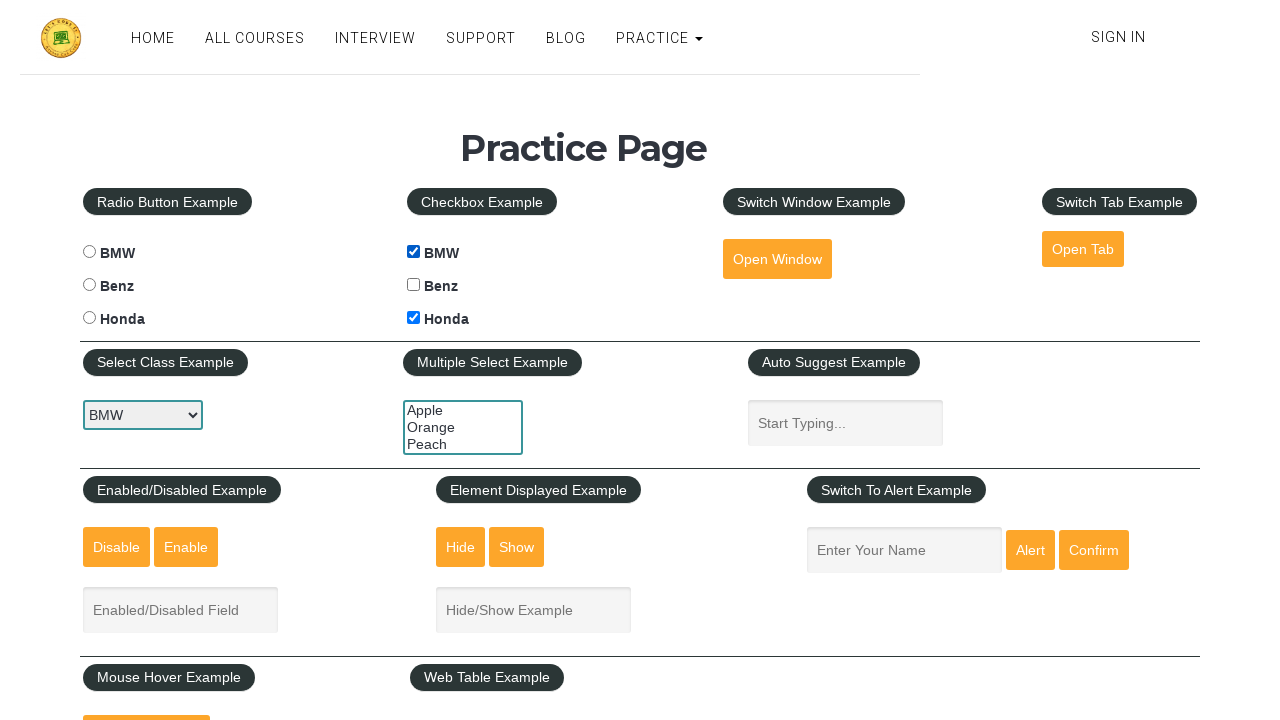

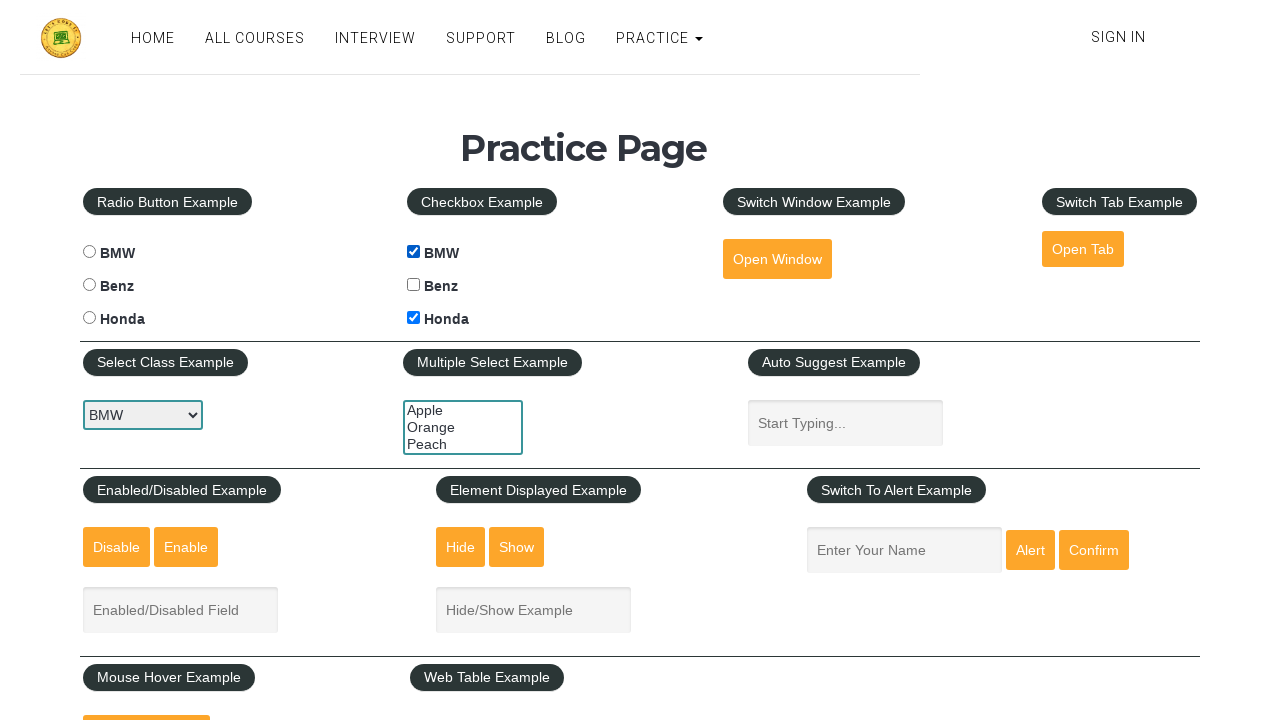